Tests negative flow by entering only a space in the first name field and submitting

Starting URL: http://testingchallenges.thetestingmap.org/index.php

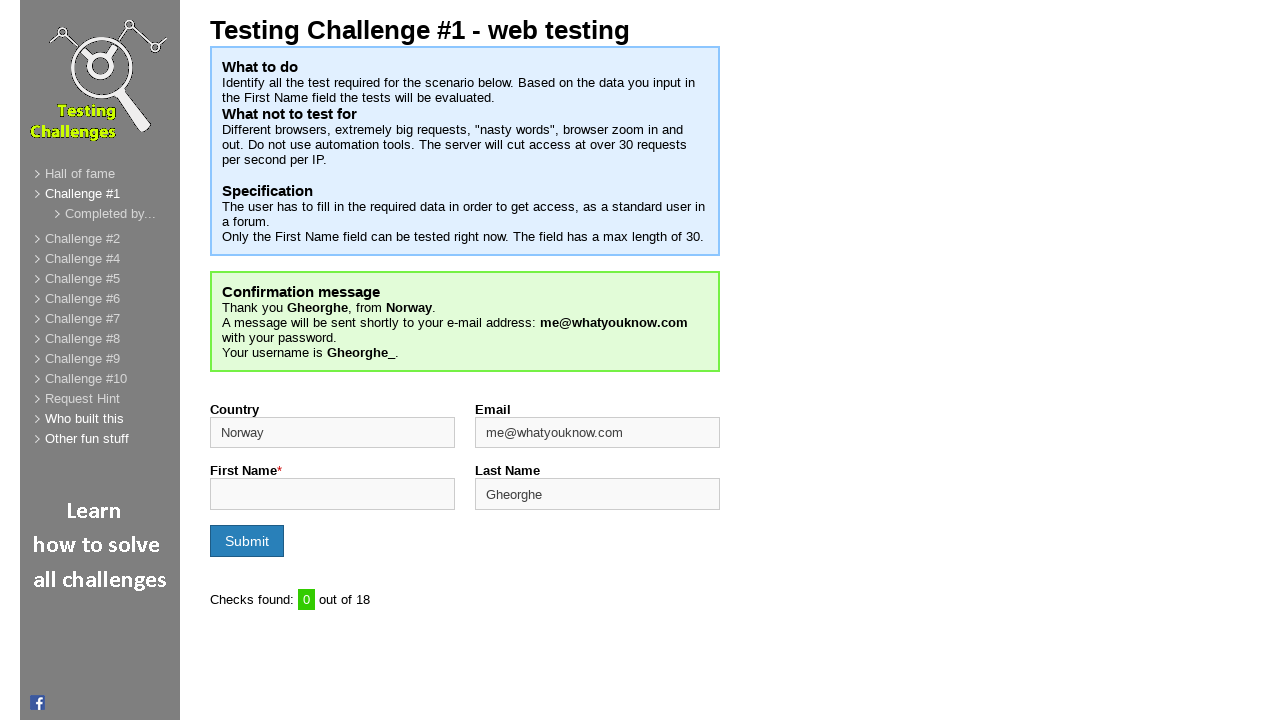

Filled first name field with a space character on input#firstname
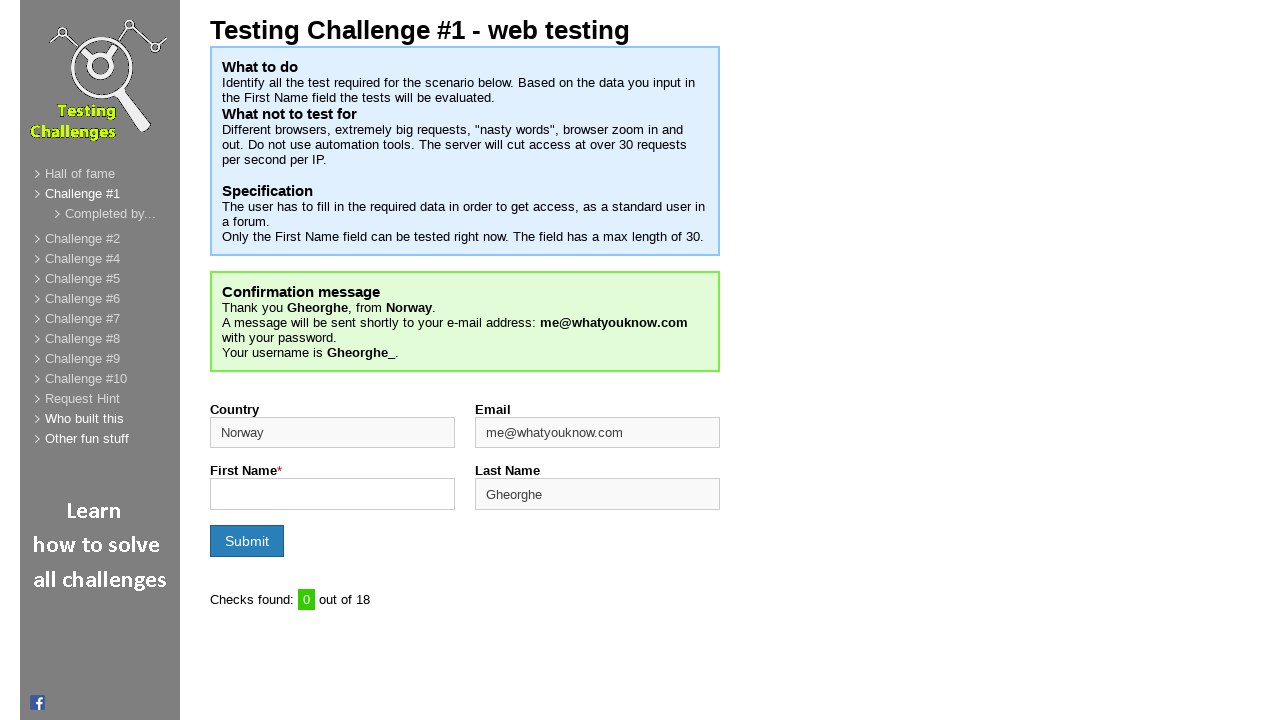

Clicked submit button to test negative flow at (247, 541) on input[type='submit']
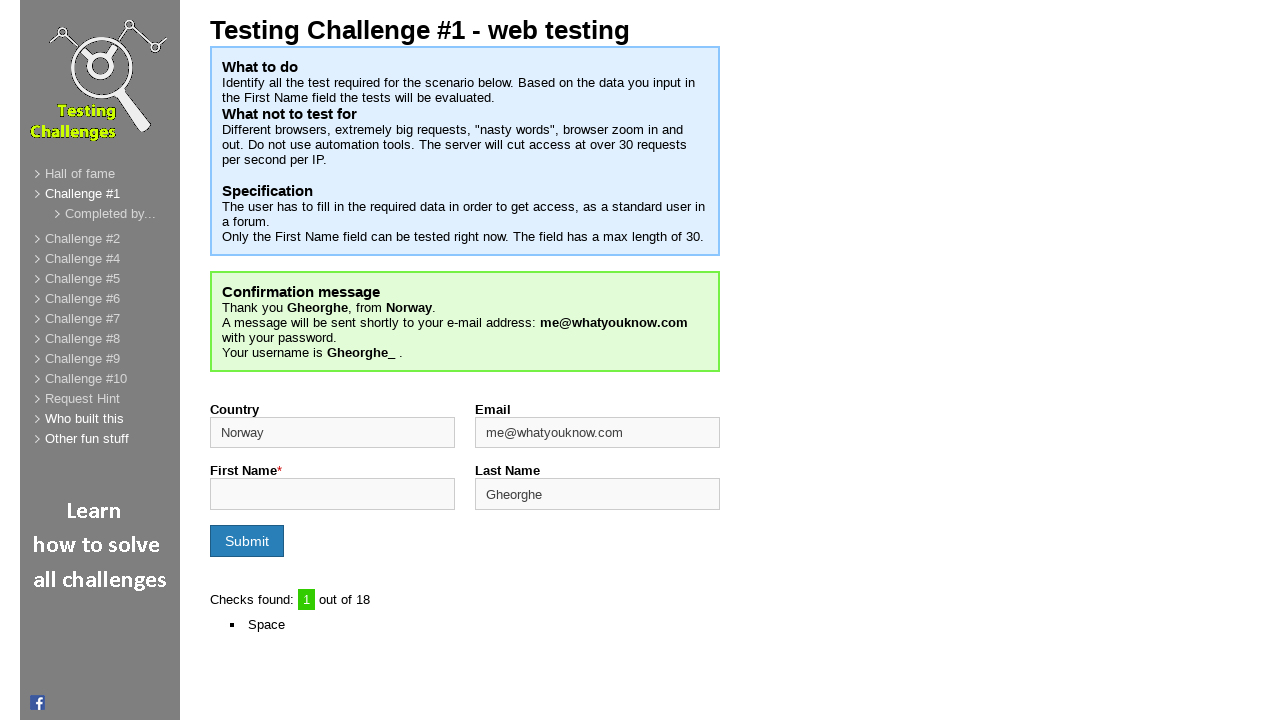

Values-tested counter loaded, confirming form submission
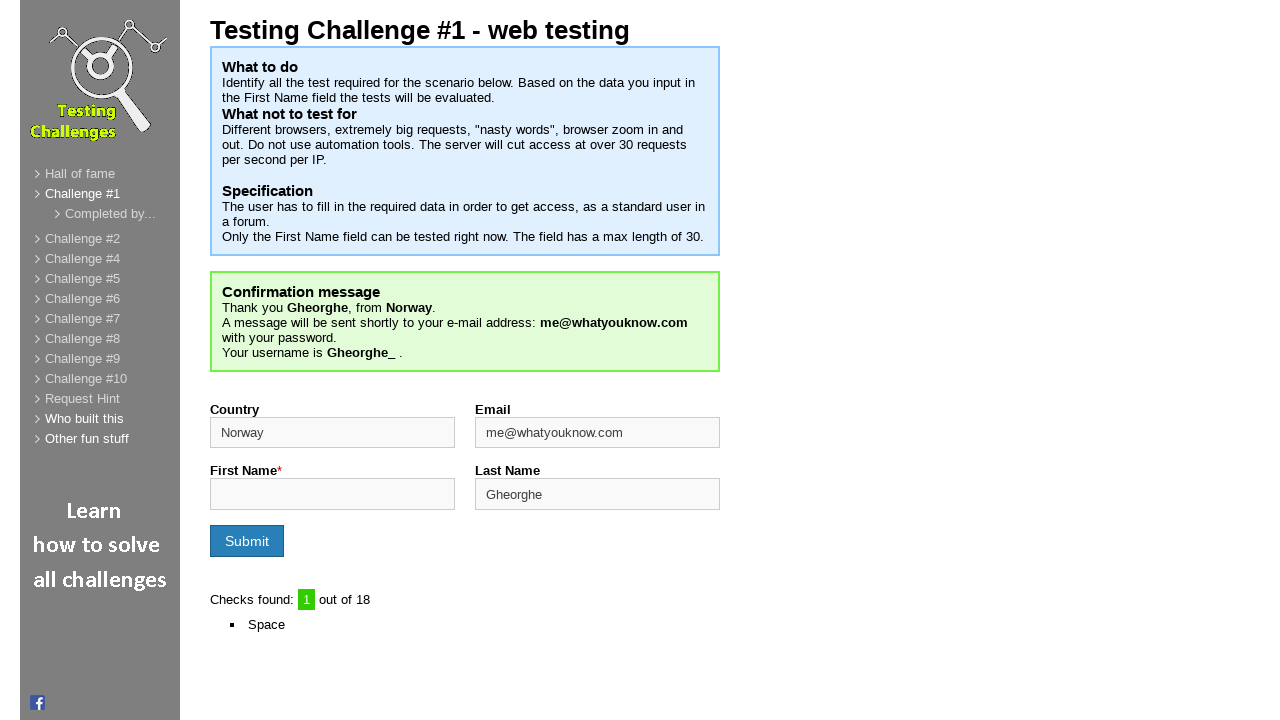

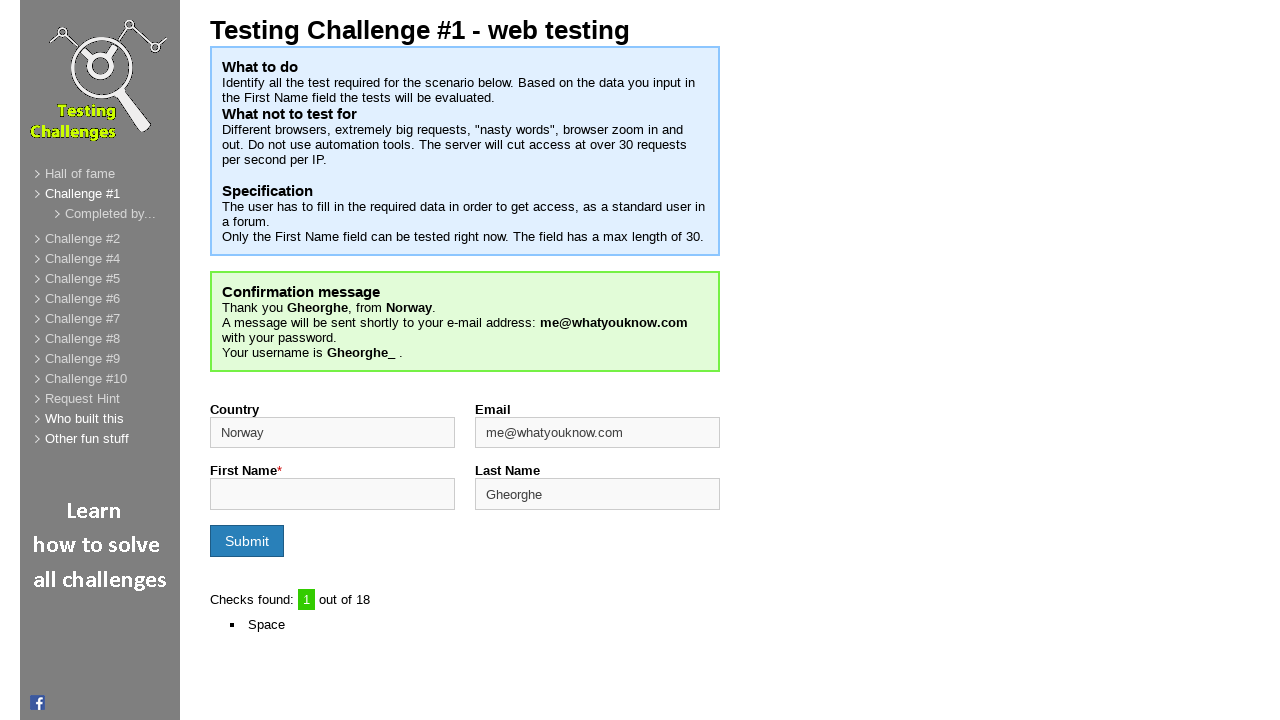